Navigates to the JavaPoint website homepage to verify the page loads

Starting URL: http://javapoint.com/

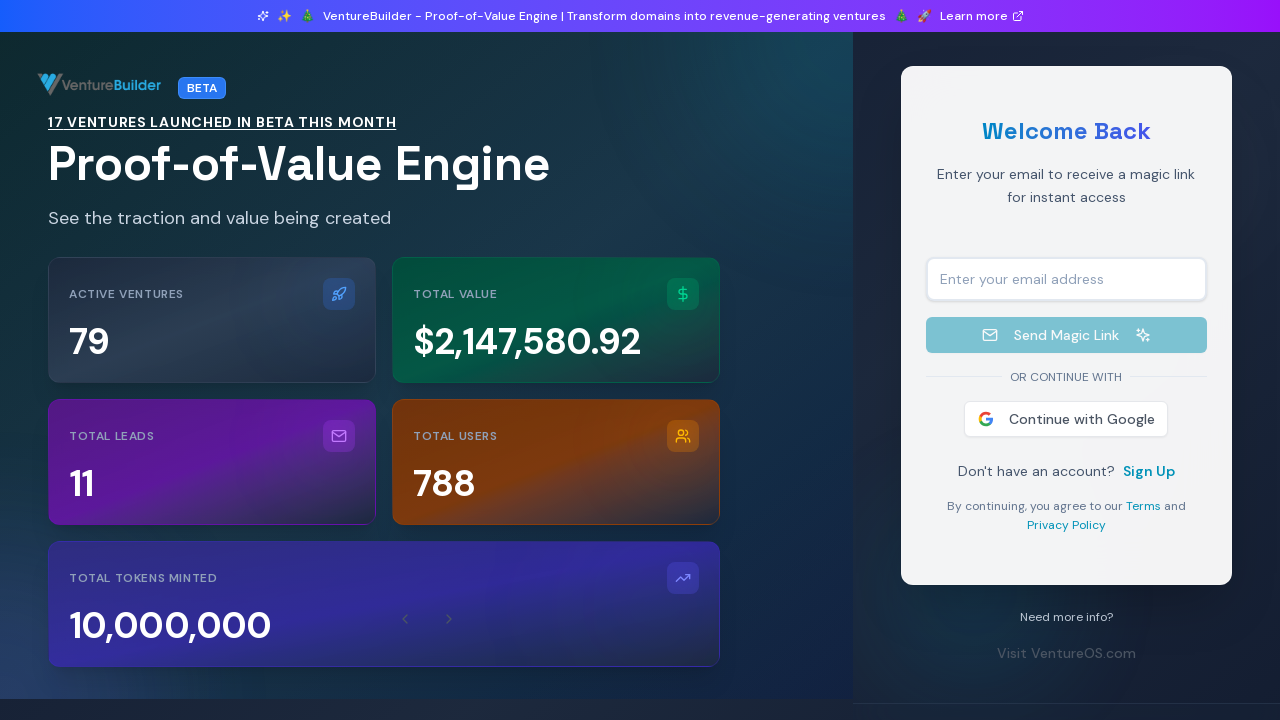

Navigated to JavaPoint homepage and waited for DOM to load
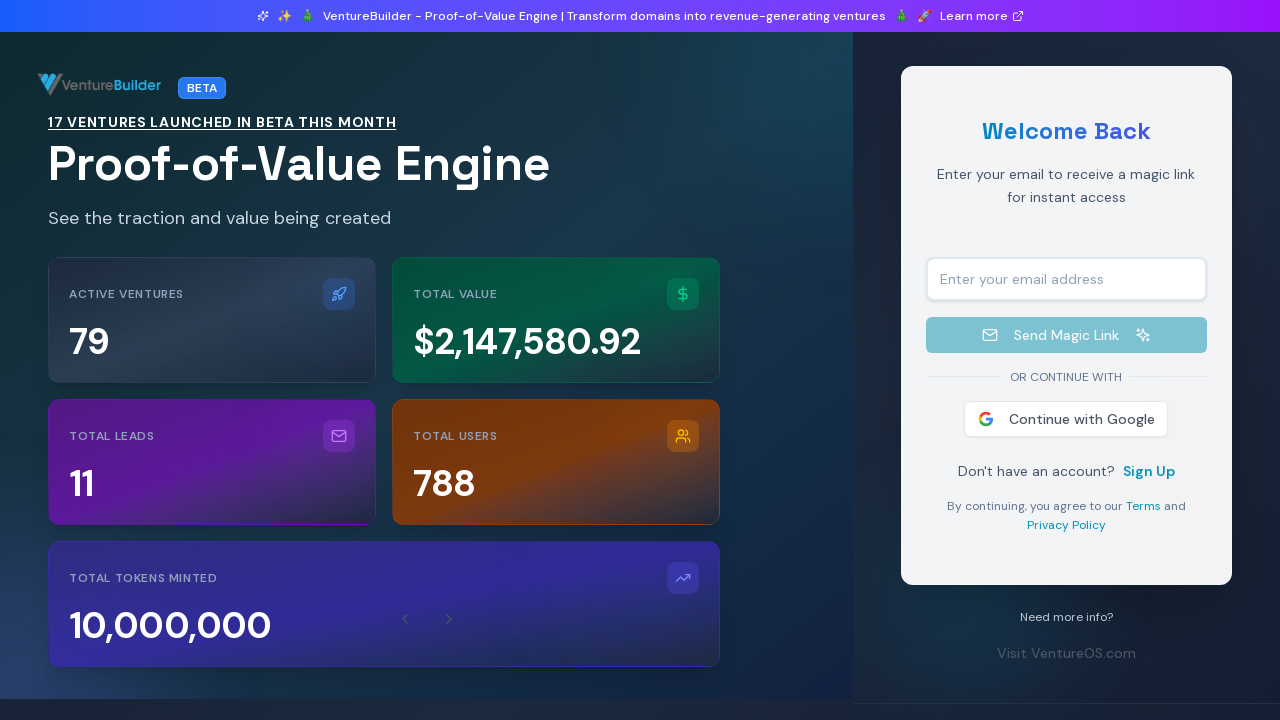

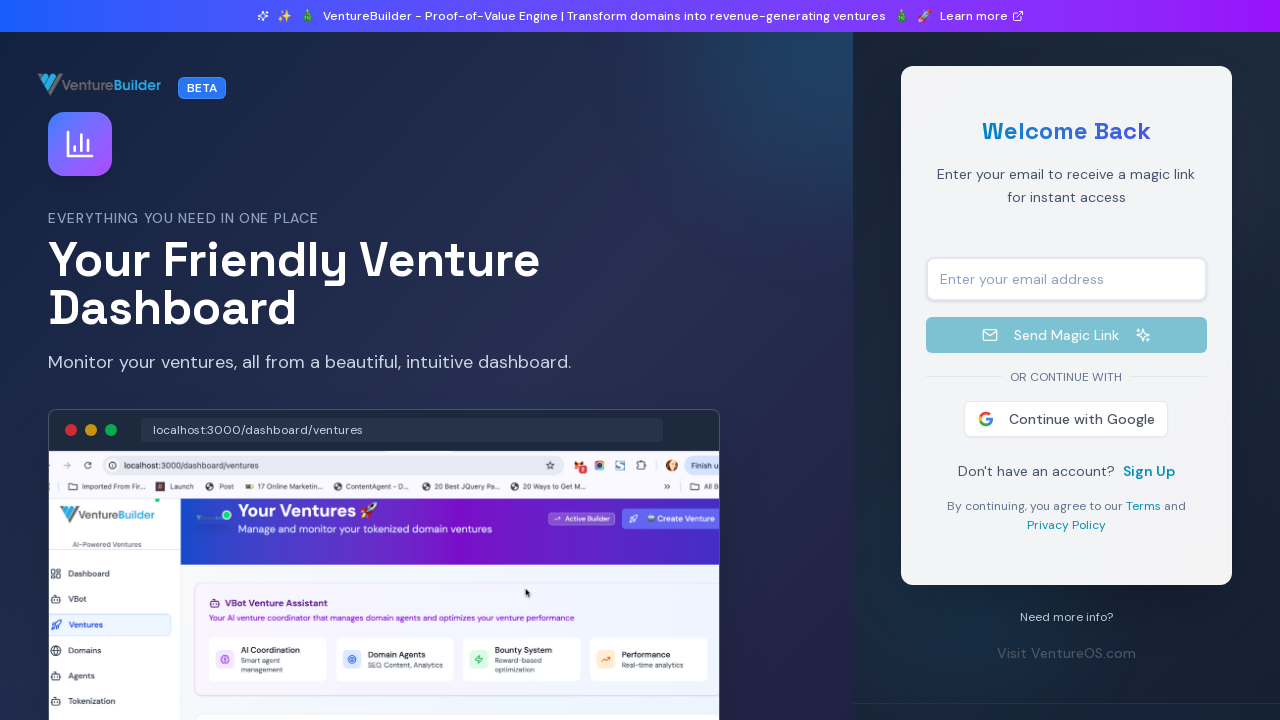